Tests tooltip functionality by hovering over an age input field and verifying the tooltip text appears

Starting URL: https://automationfc.github.io/jquery-tooltip/

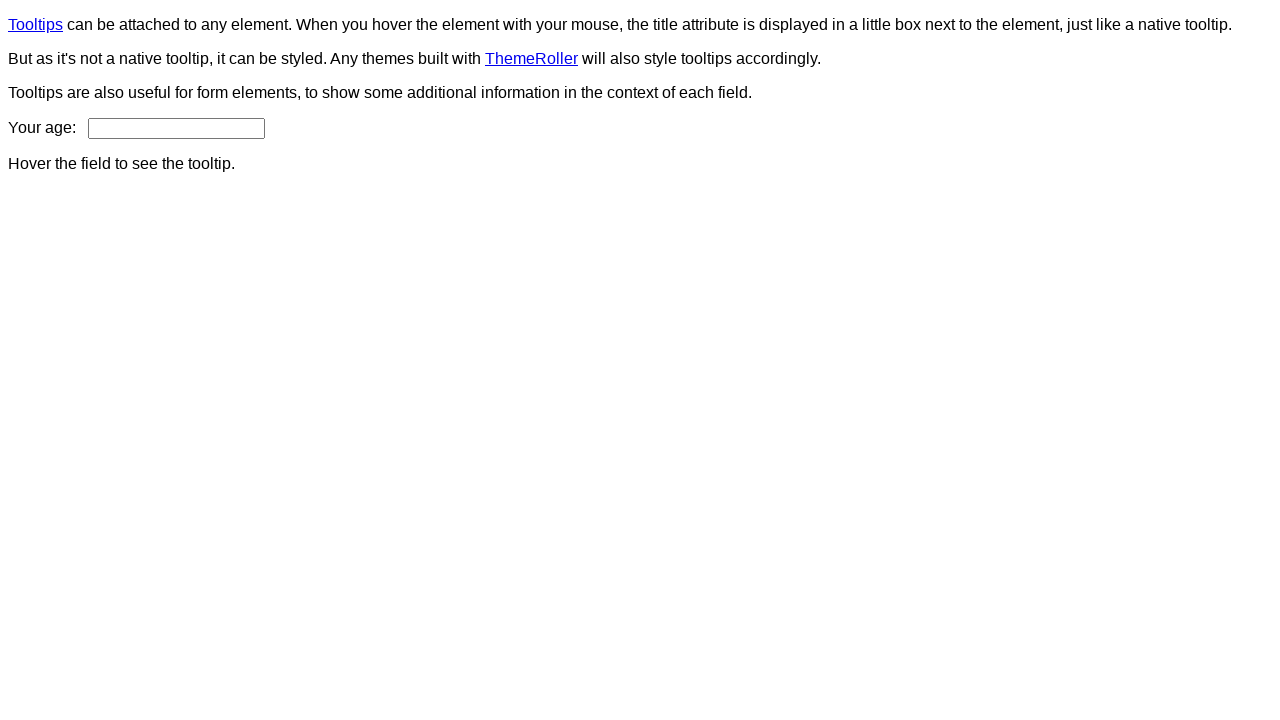

Located age input field
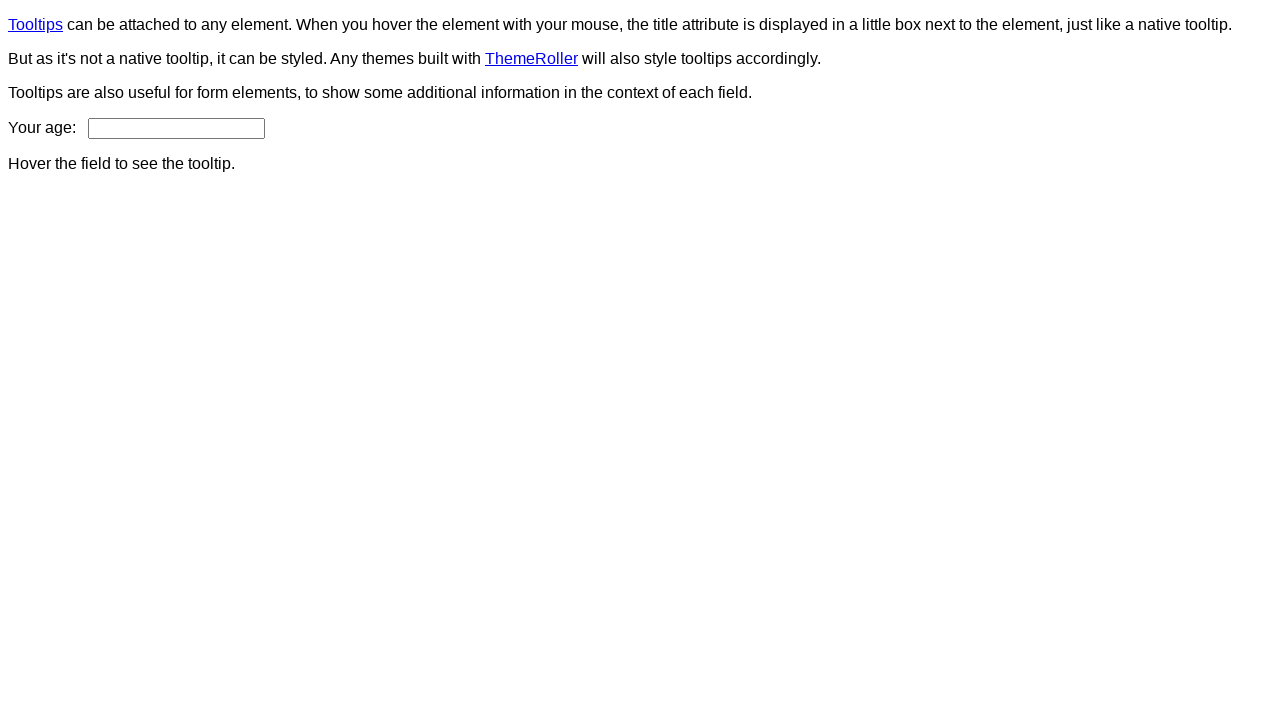

Hovered over age input field to trigger tooltip at (176, 128) on input#age
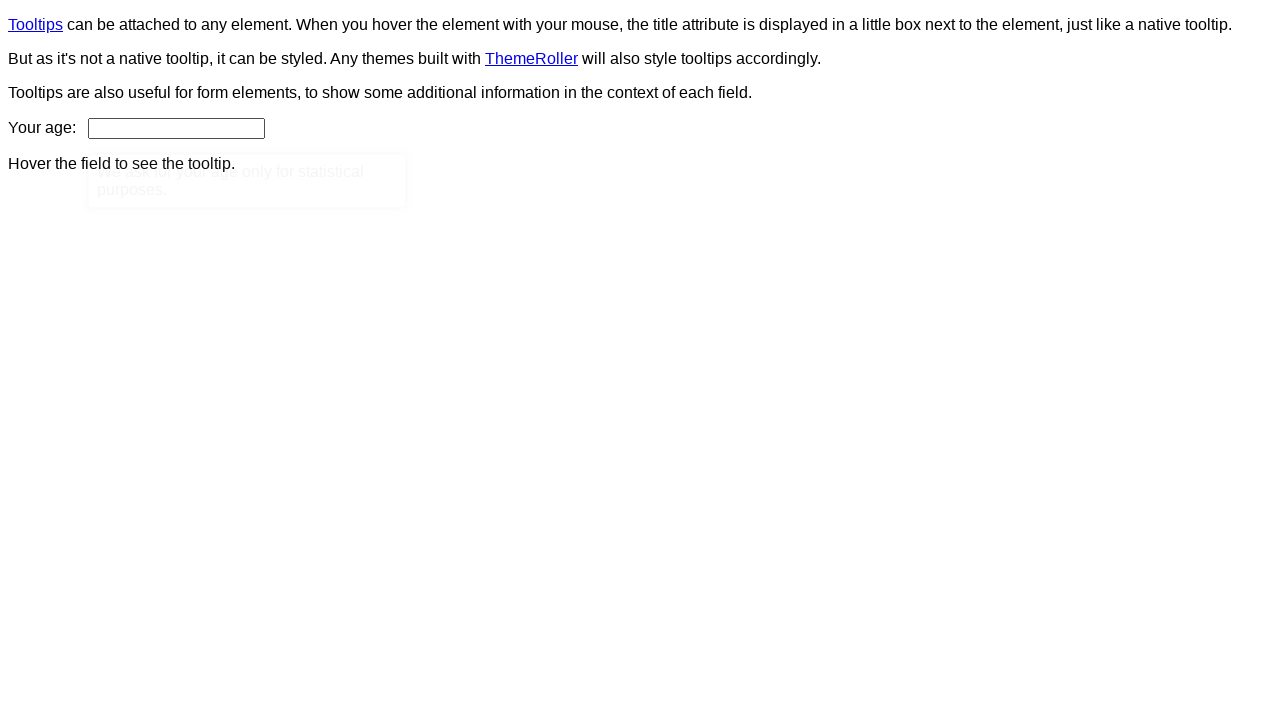

Located tooltip content element
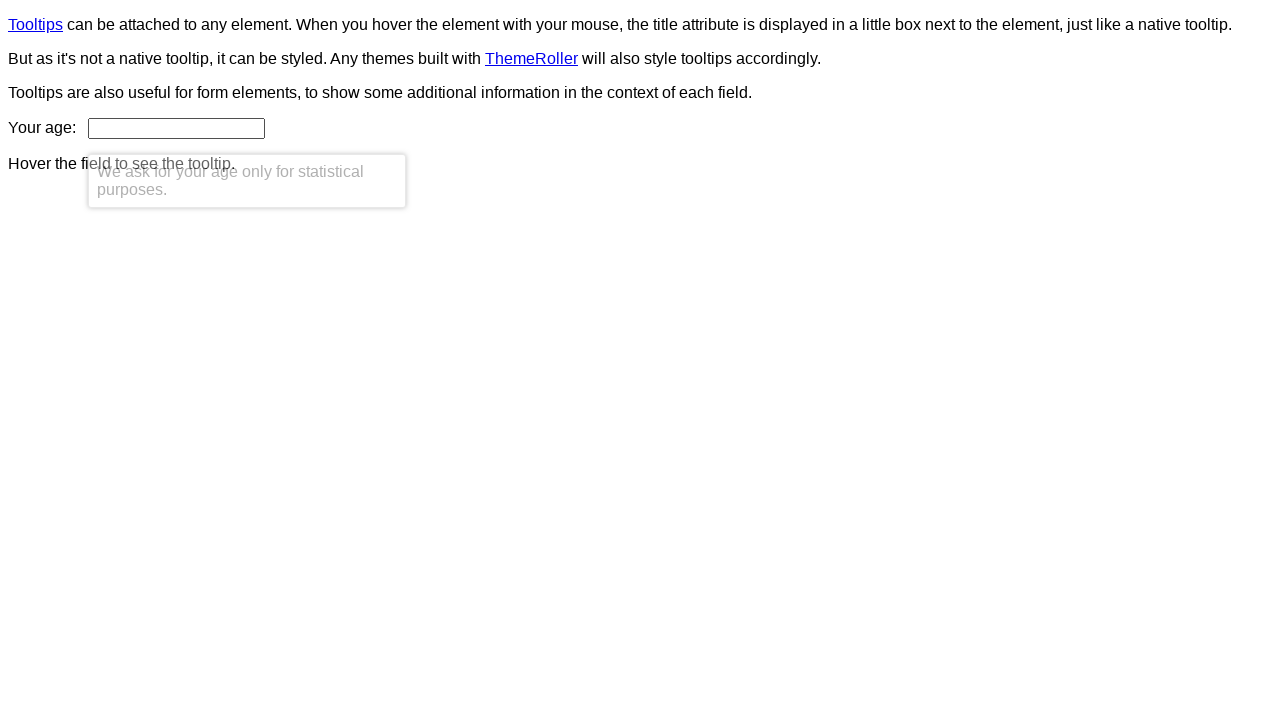

Verified tooltip text: 'We ask for your age only for statistical purposes.'
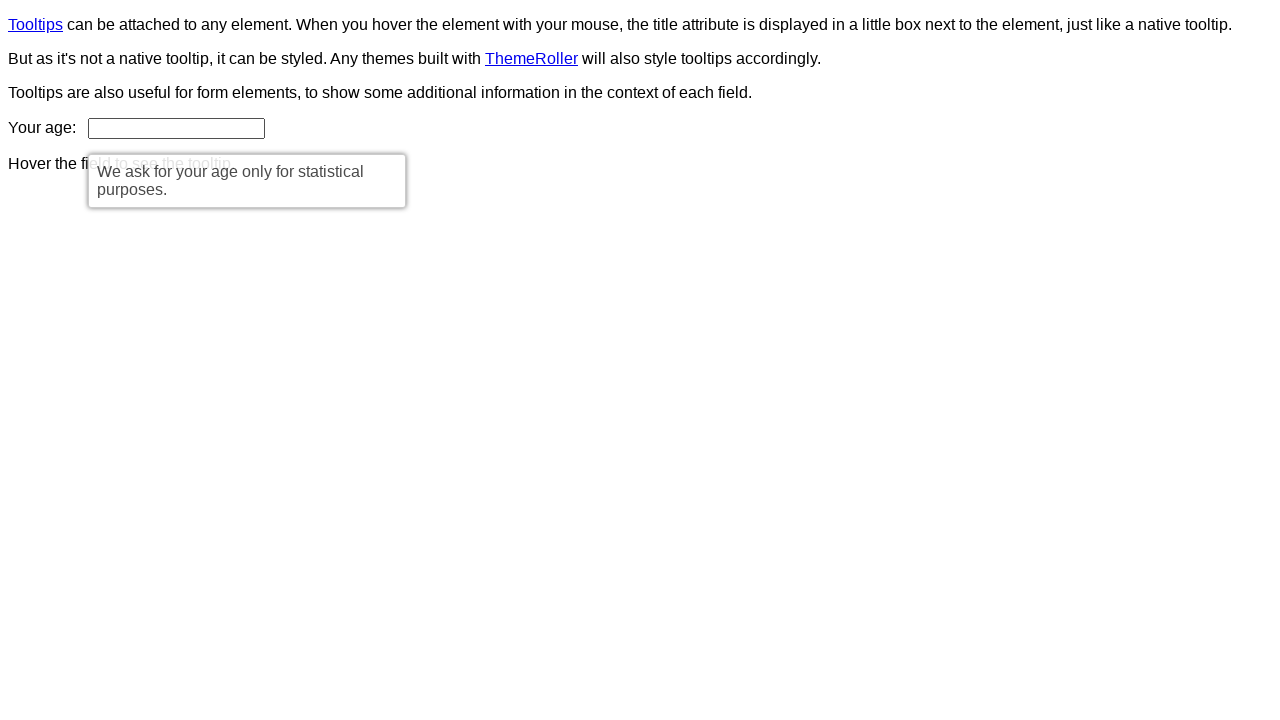

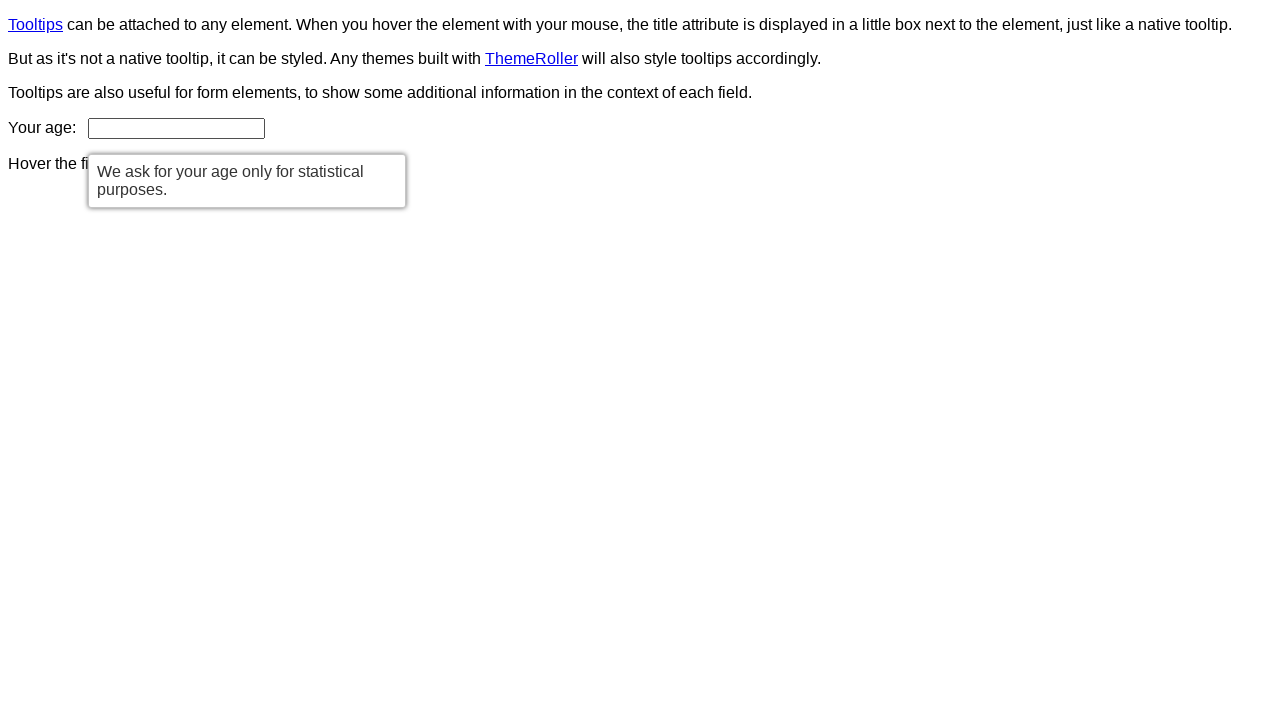